Tests drag and drop functionality by dragging an element to a drop zone and verifying the element's background color changes and displays "Dropped!" message

Starting URL: https://demoqa.com/droppable

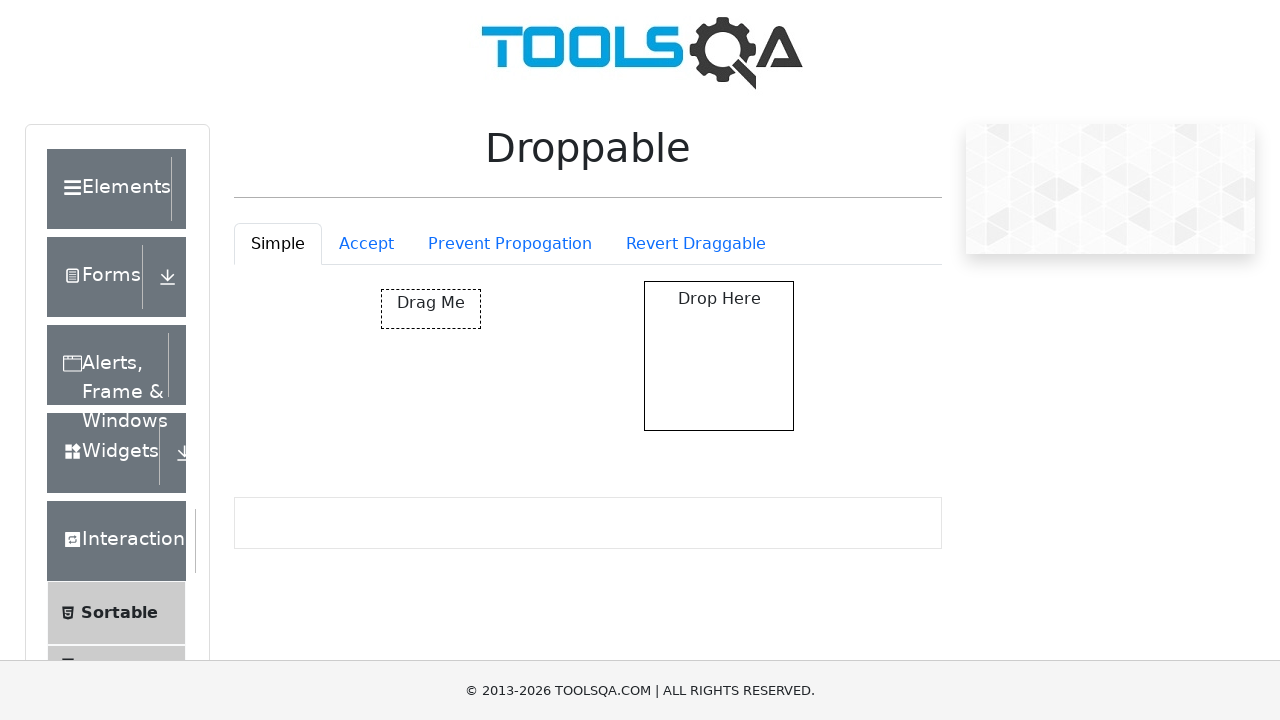

Waited for draggable element to load
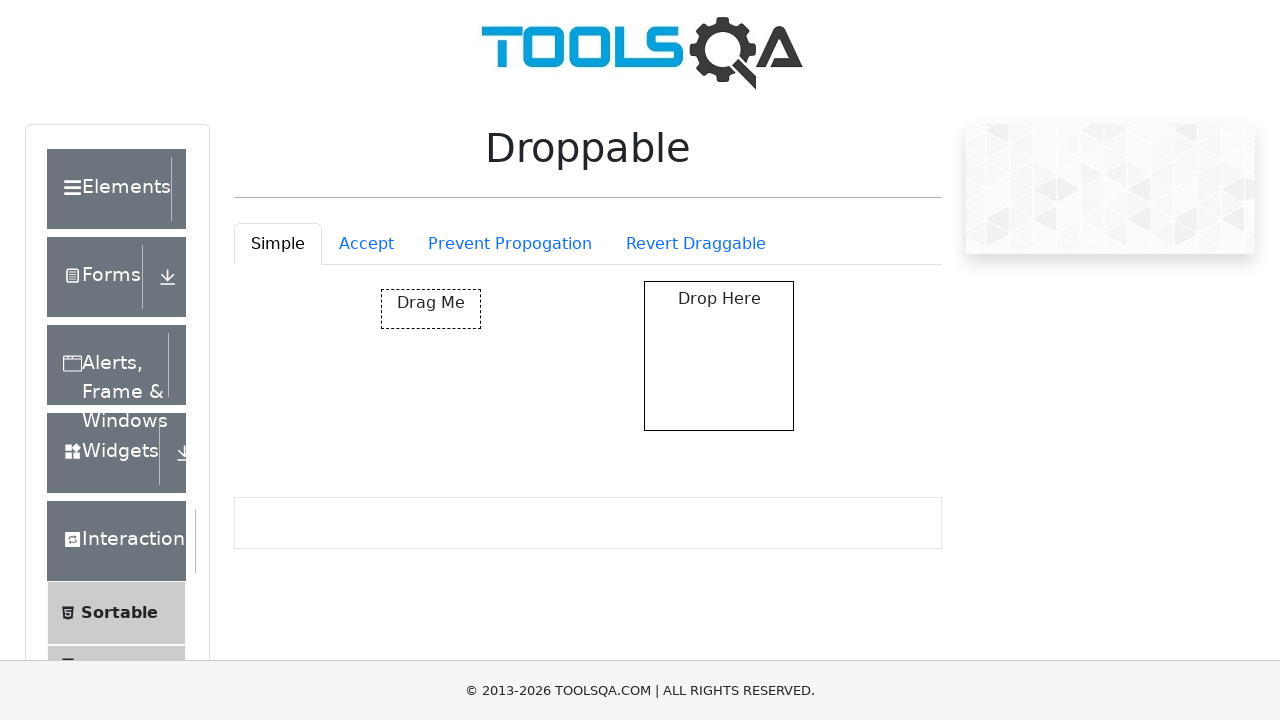

Located draggable element
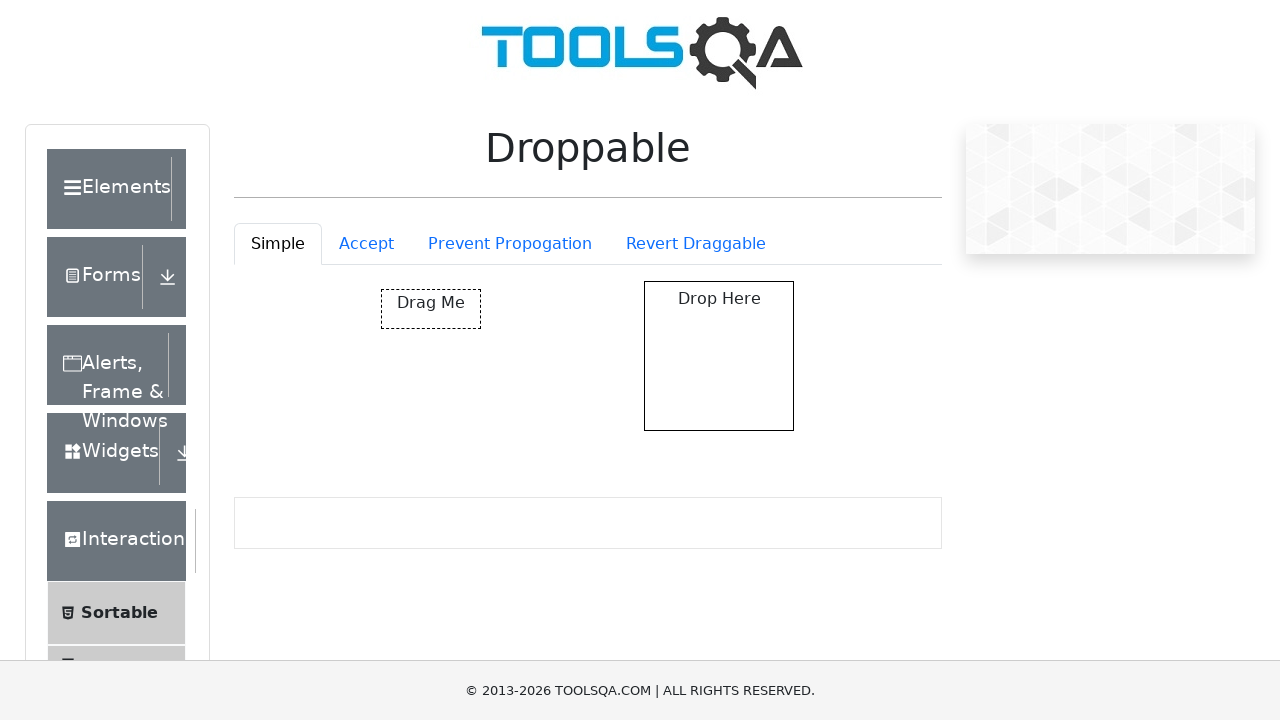

Located drop target element
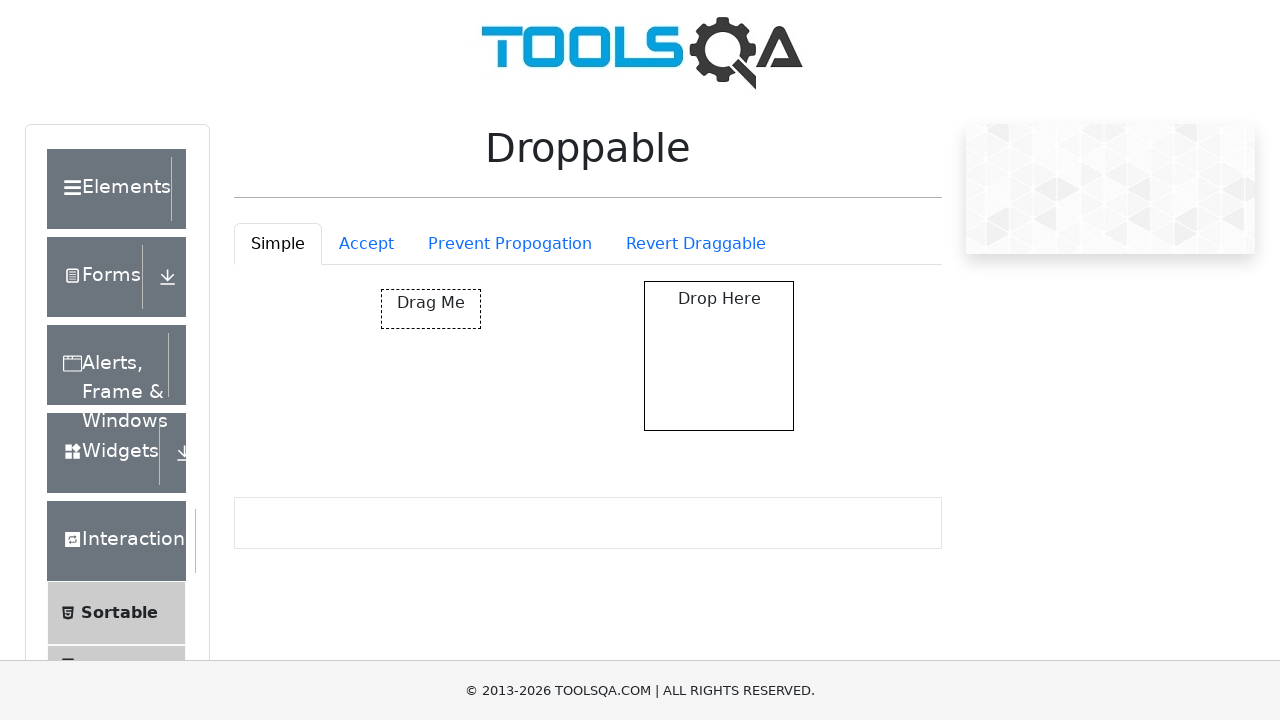

Dragged element to drop zone at (719, 356)
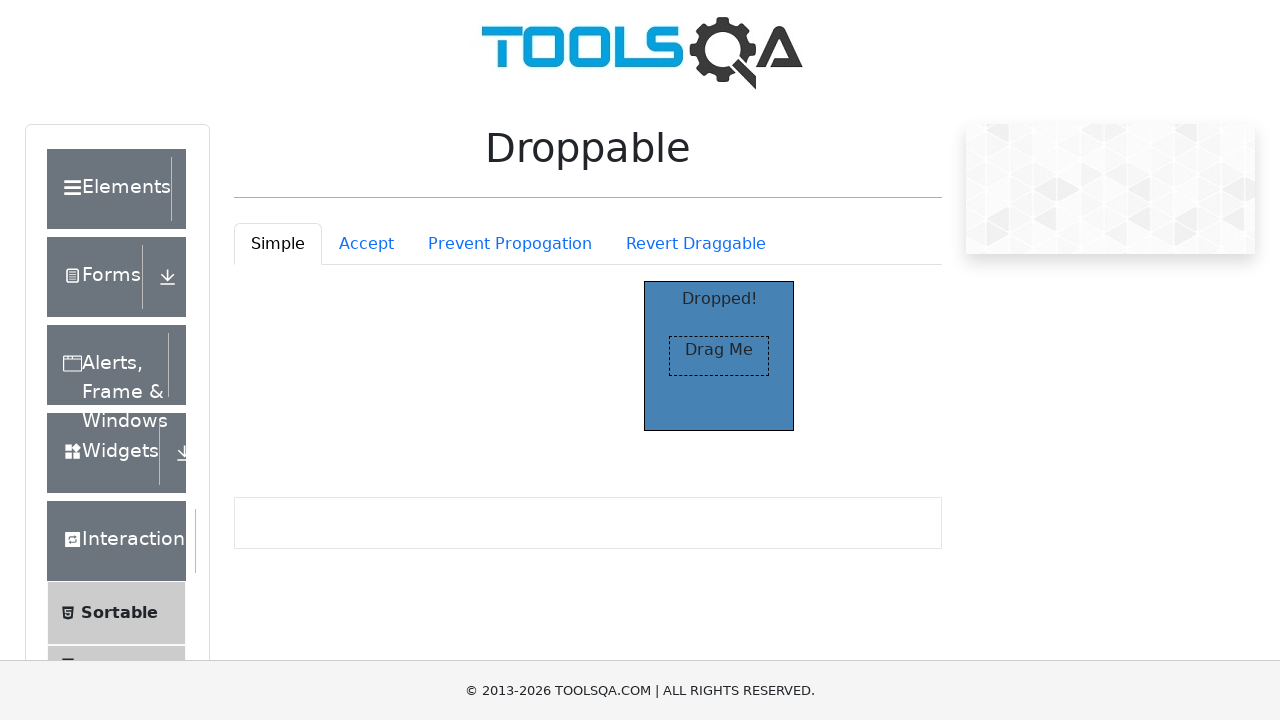

Waited 500ms for drop action to complete
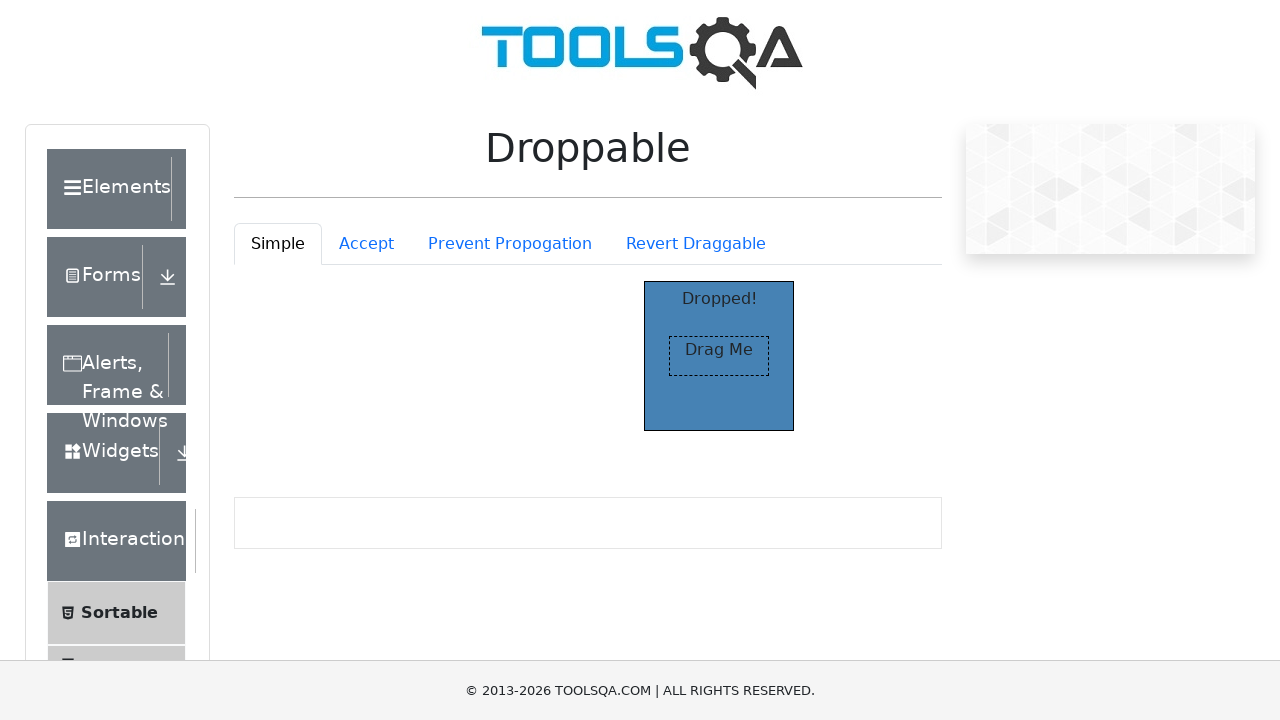

Retrieved text content from drop zone
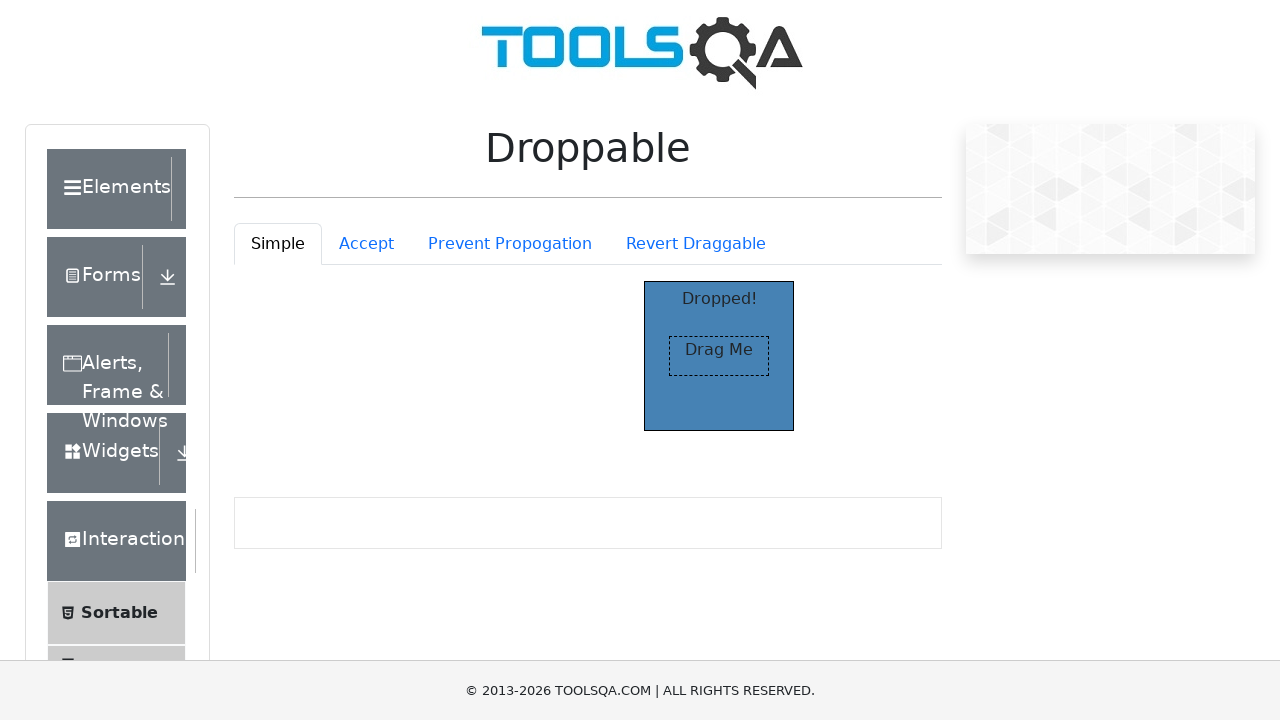

Verified drop zone displays 'Dropped!' message
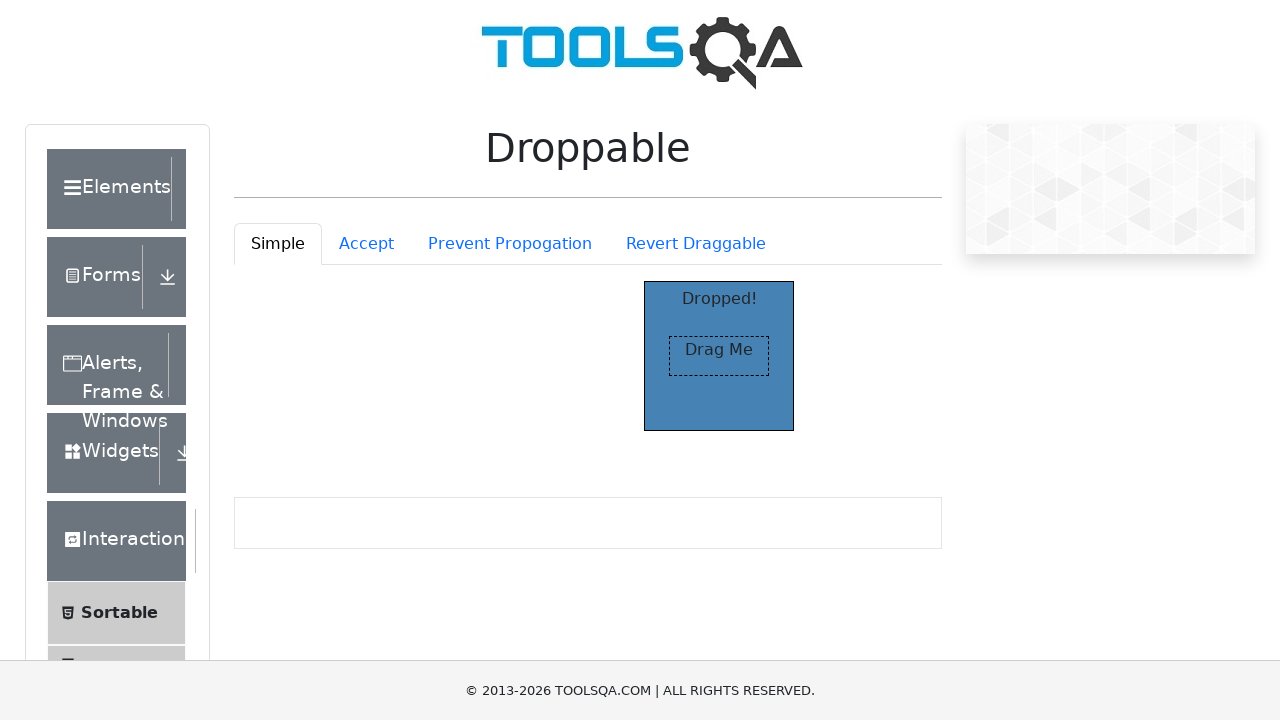

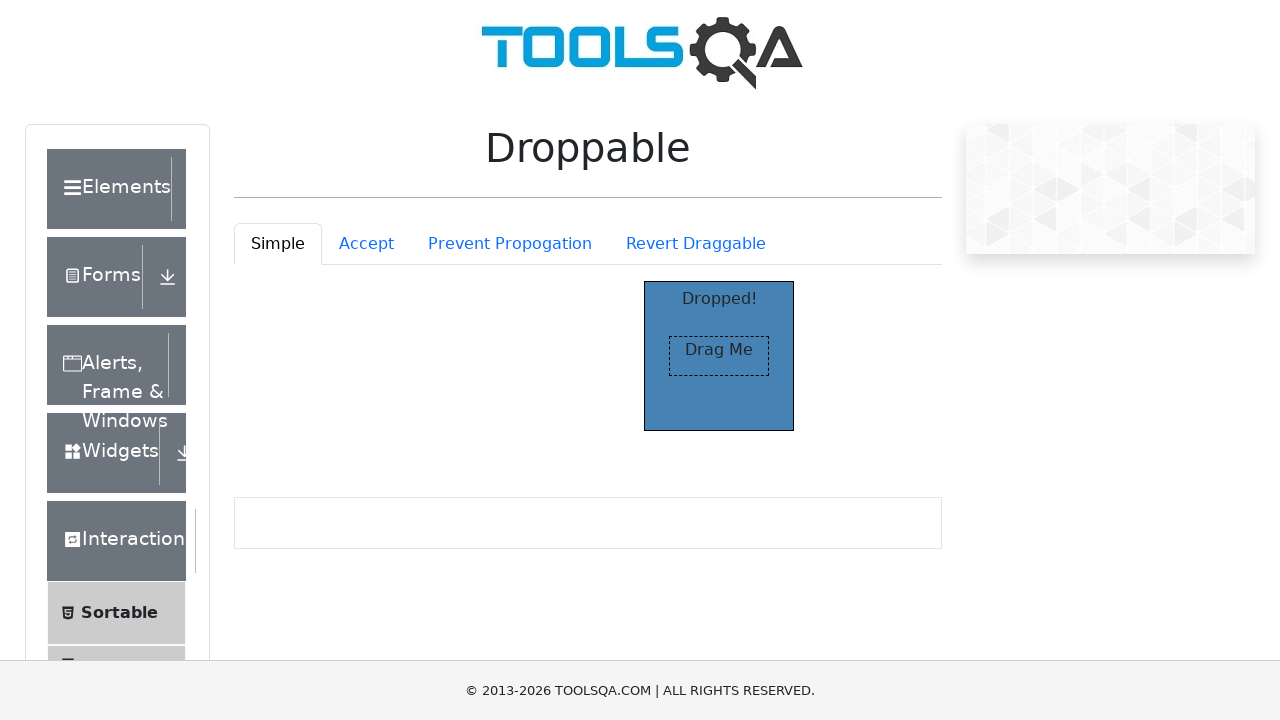